Tests the football statistics page by clicking the "All matches" filter button, selecting "Spain" from the country dropdown, and verifying match data rows are displayed.

Starting URL: https://www.adamchoi.co.uk/teamgoals/detailed

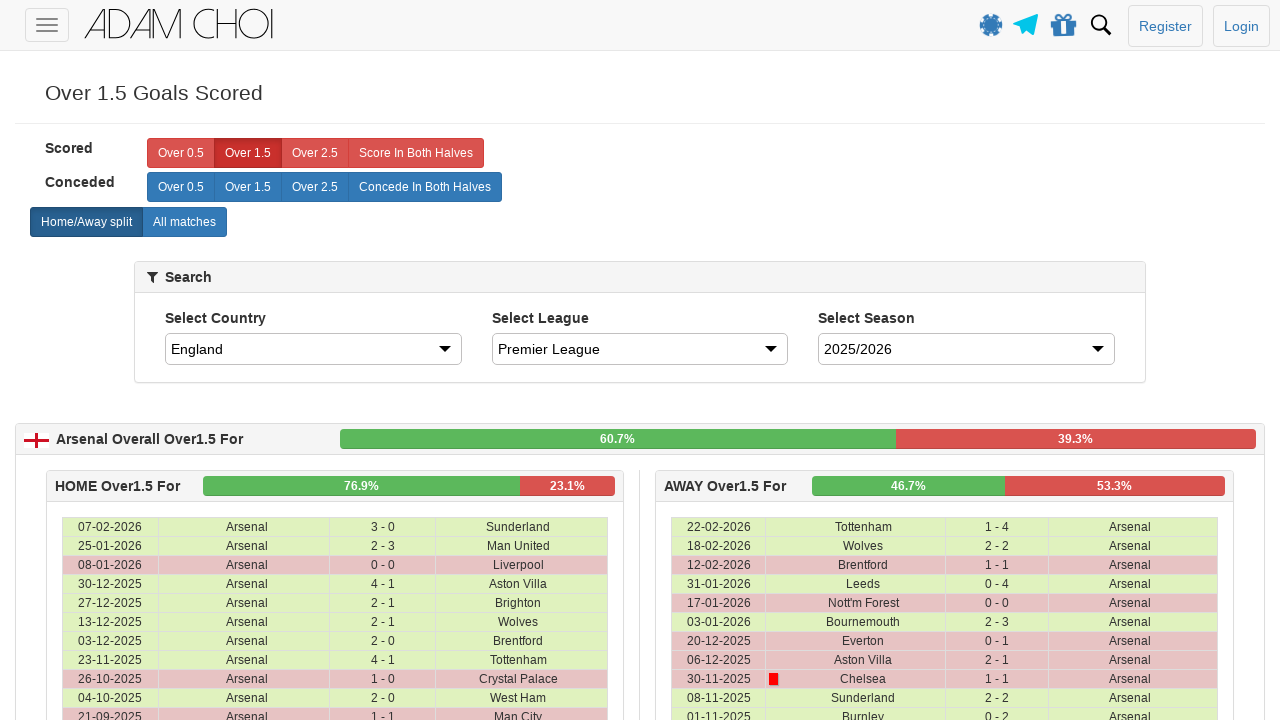

Clicked the 'All matches' filter button at (184, 222) on xpath=//label[@analytics-event='All matches']
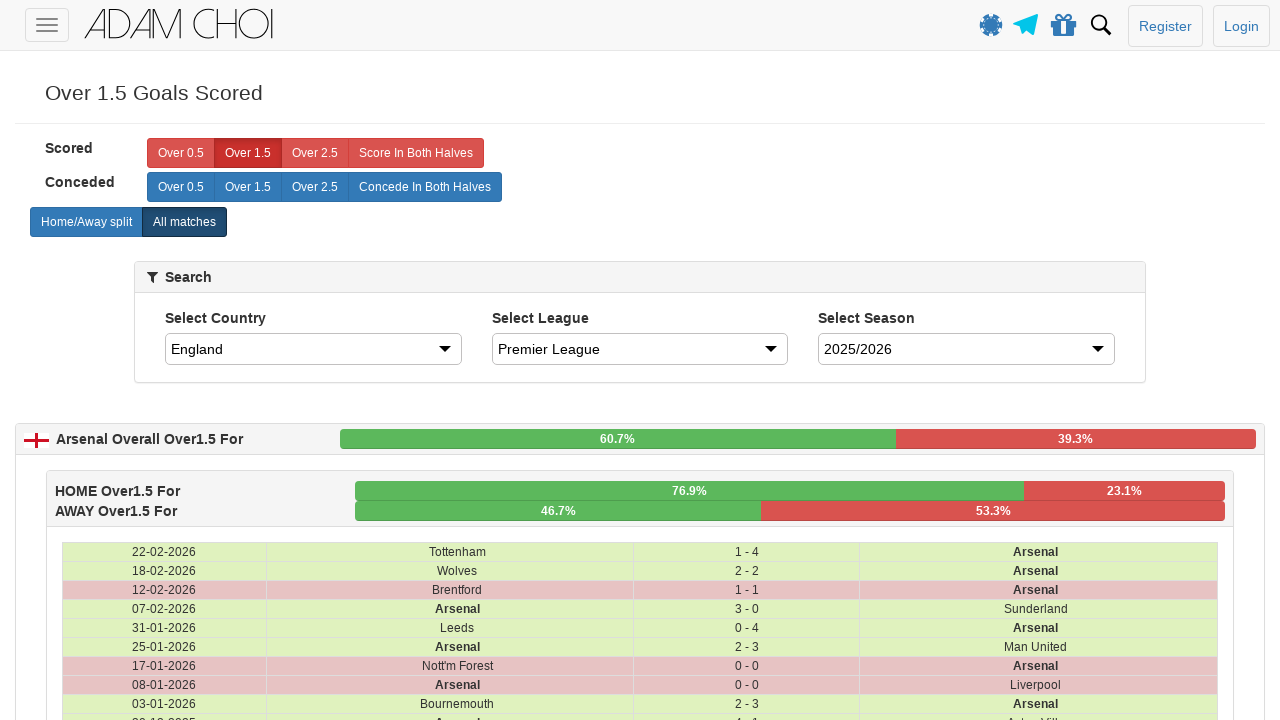

Selected 'Spain' from the country dropdown on #country
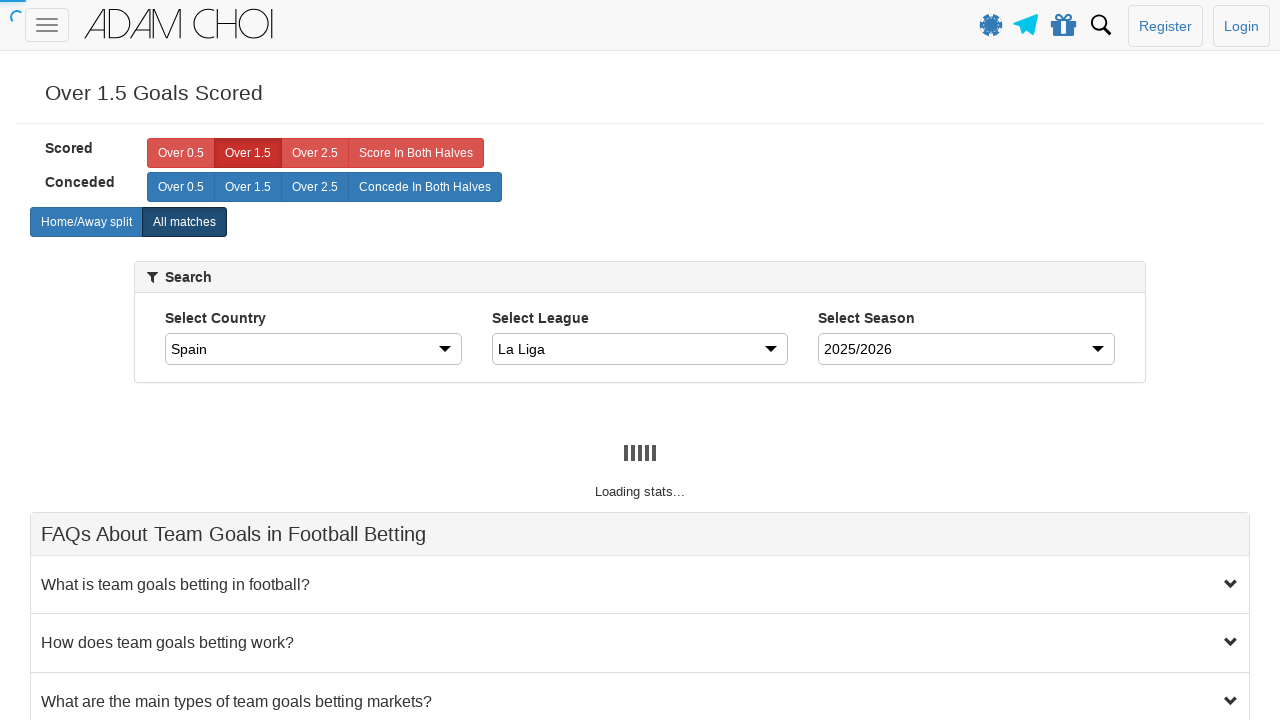

Match data table rows loaded and verified
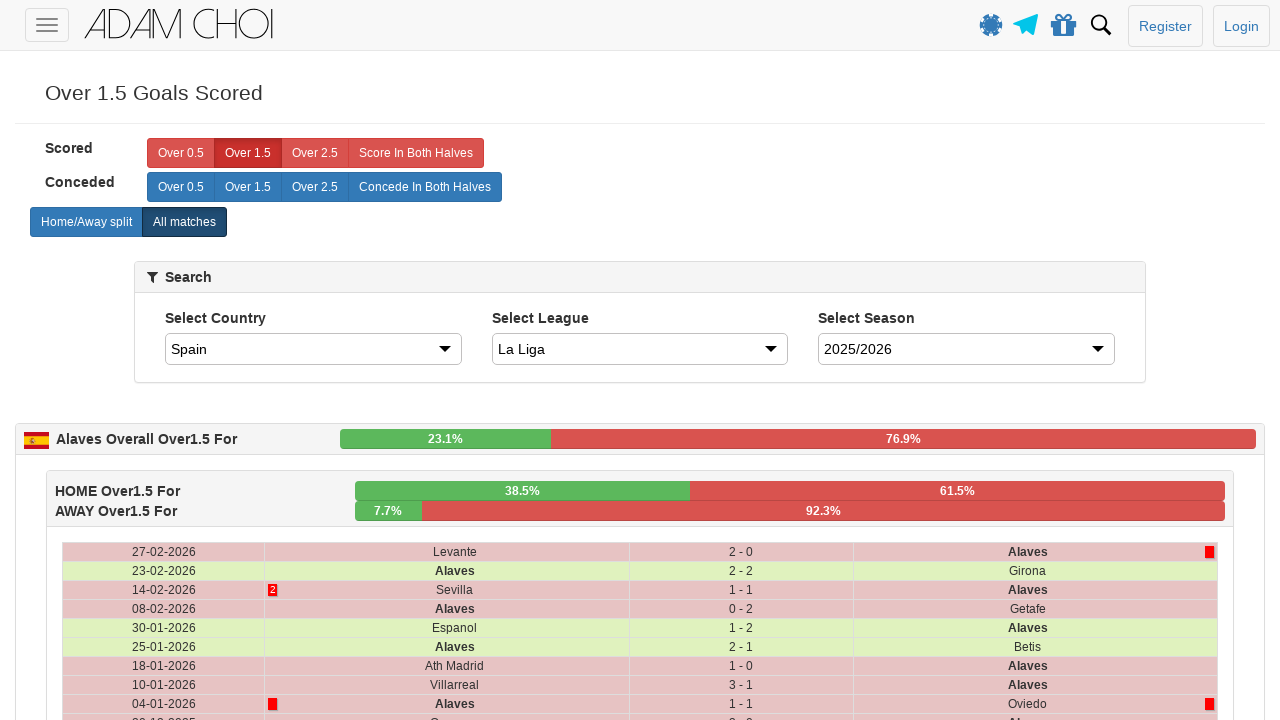

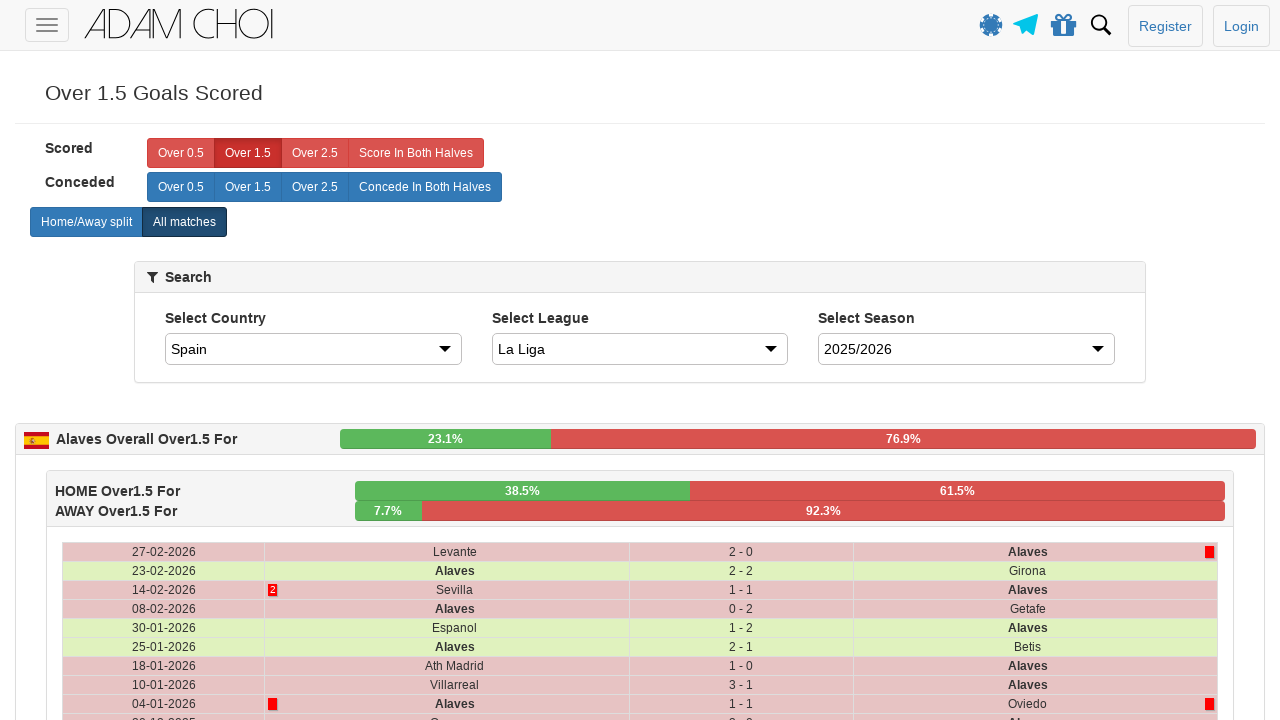